Tests accepting JavaScript alert dialogs by clicking a button that triggers an alert and accepting it

Starting URL: https://kitchen.applitools.com/ingredients/alert

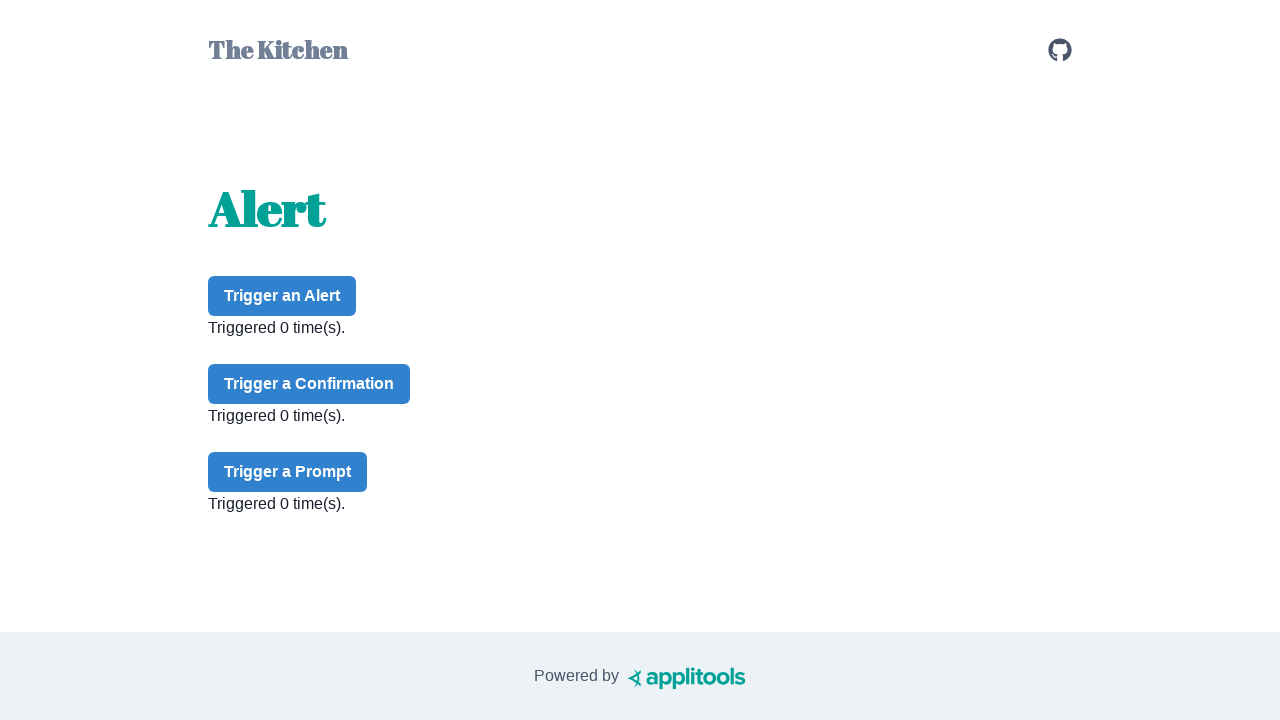

Set up dialog handler to automatically accept alerts
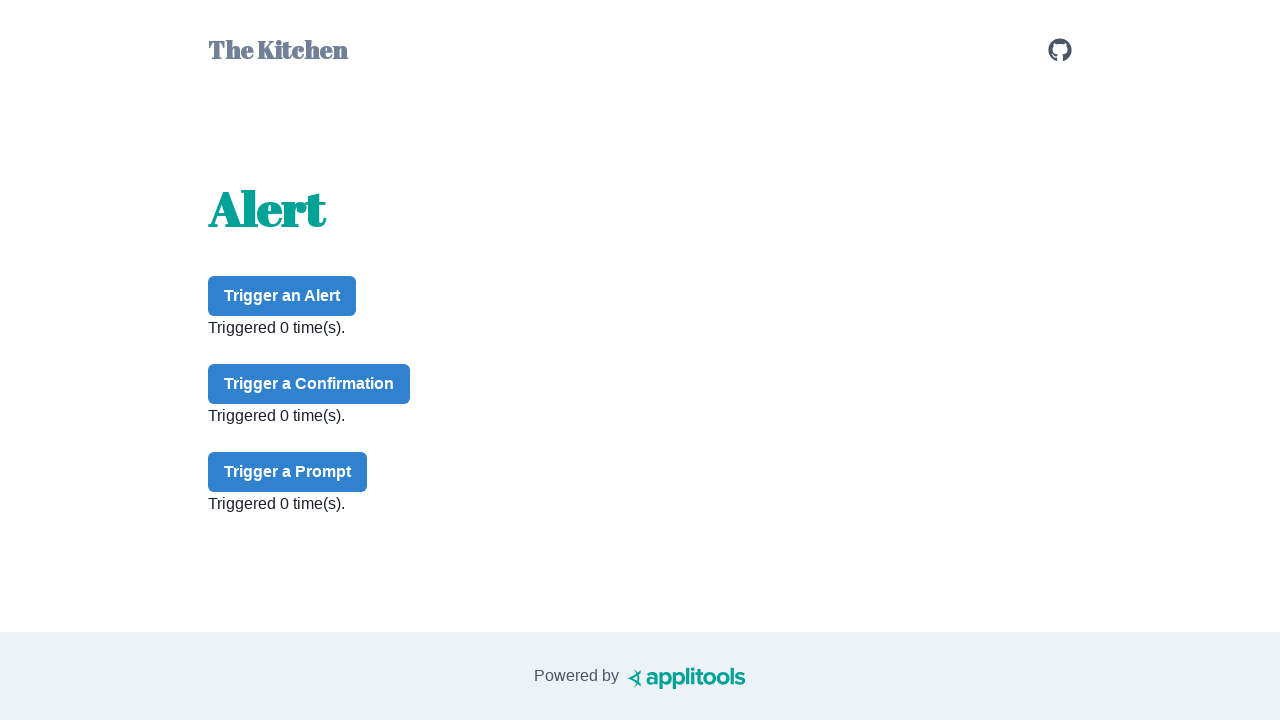

Clicked alert button to trigger JavaScript alert dialog at (282, 296) on #alert-button
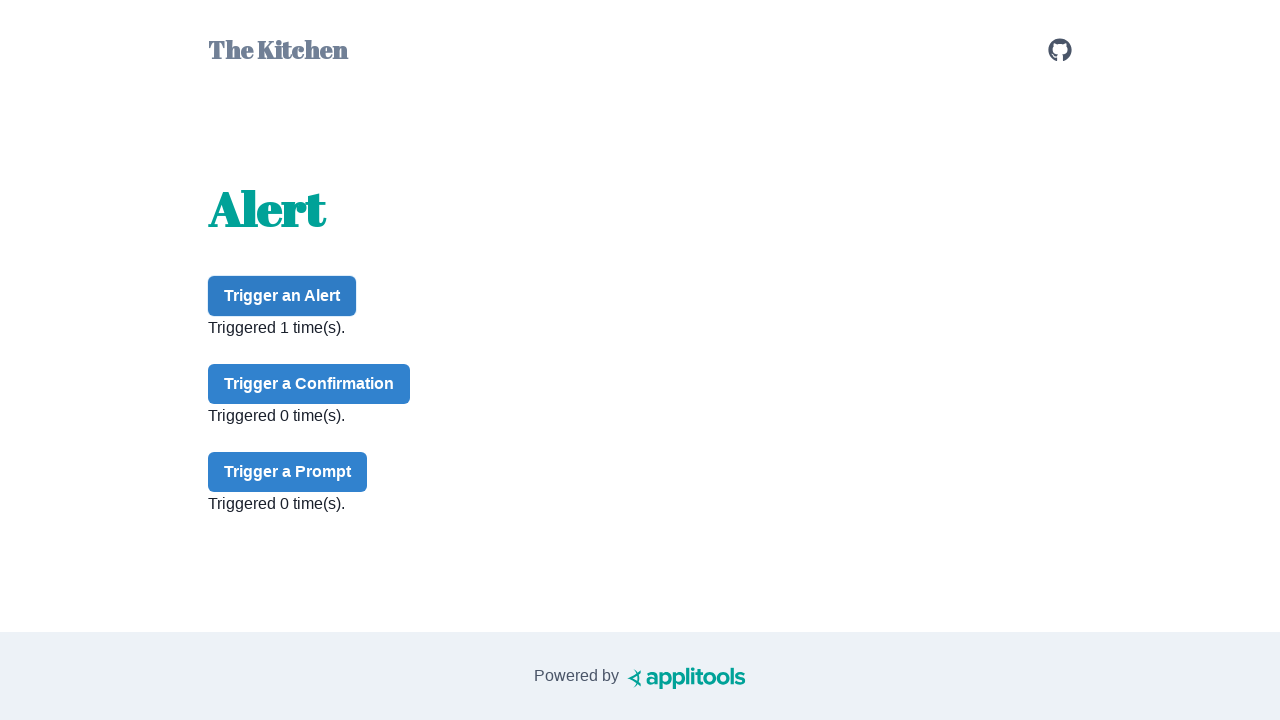

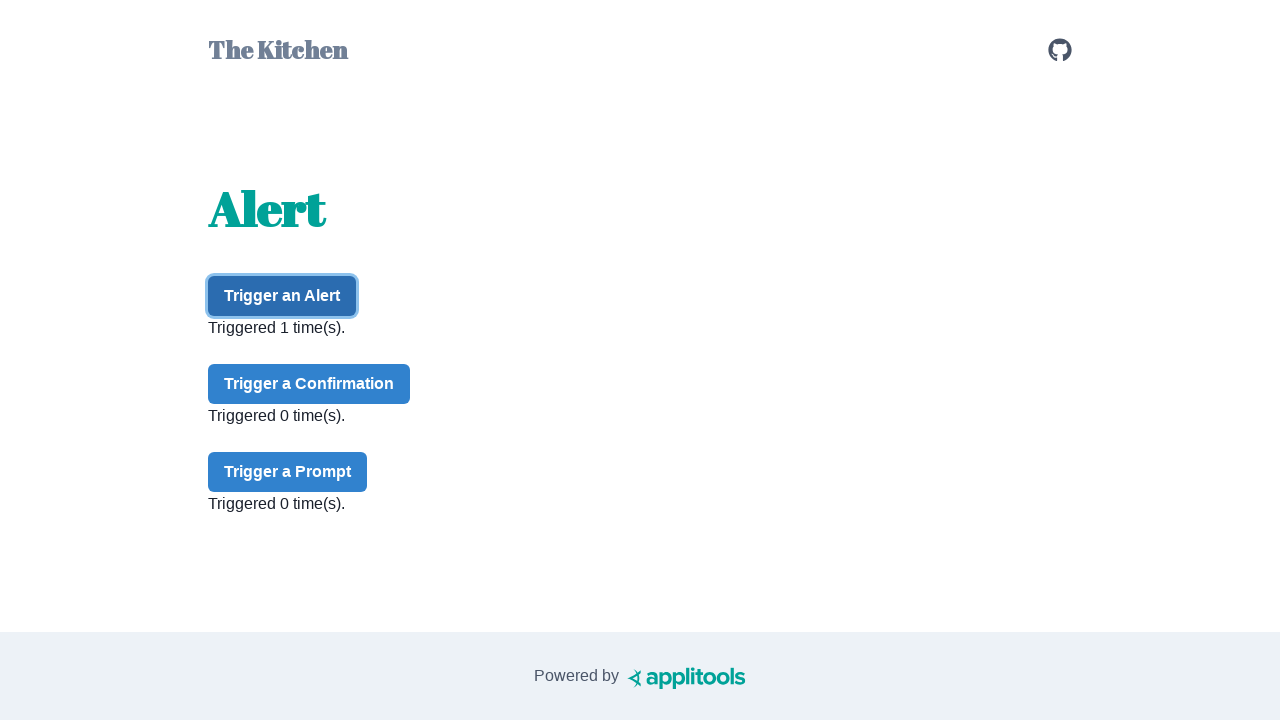